Demonstrates various Selenium locator strategies by locating elements on a test automation practice page and clicking a radio button.

Starting URL: https://testautomationpractice.blogspot.com/

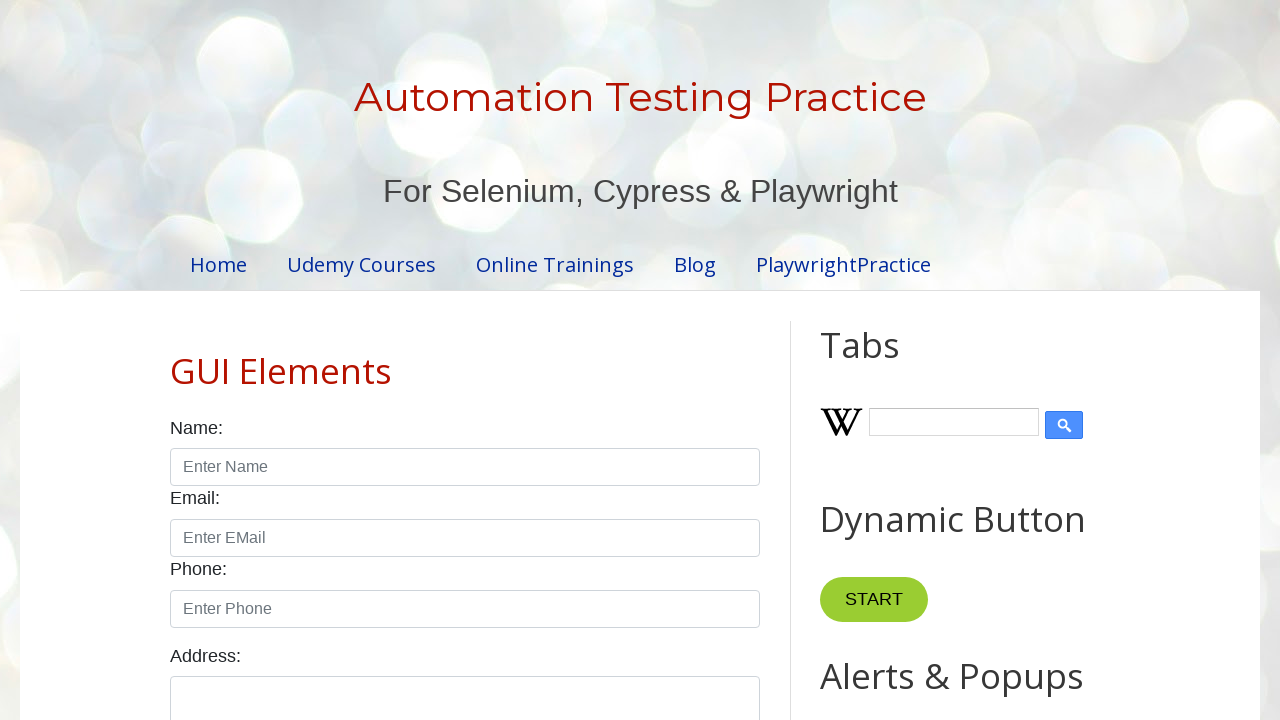

Navigated to test automation practice page
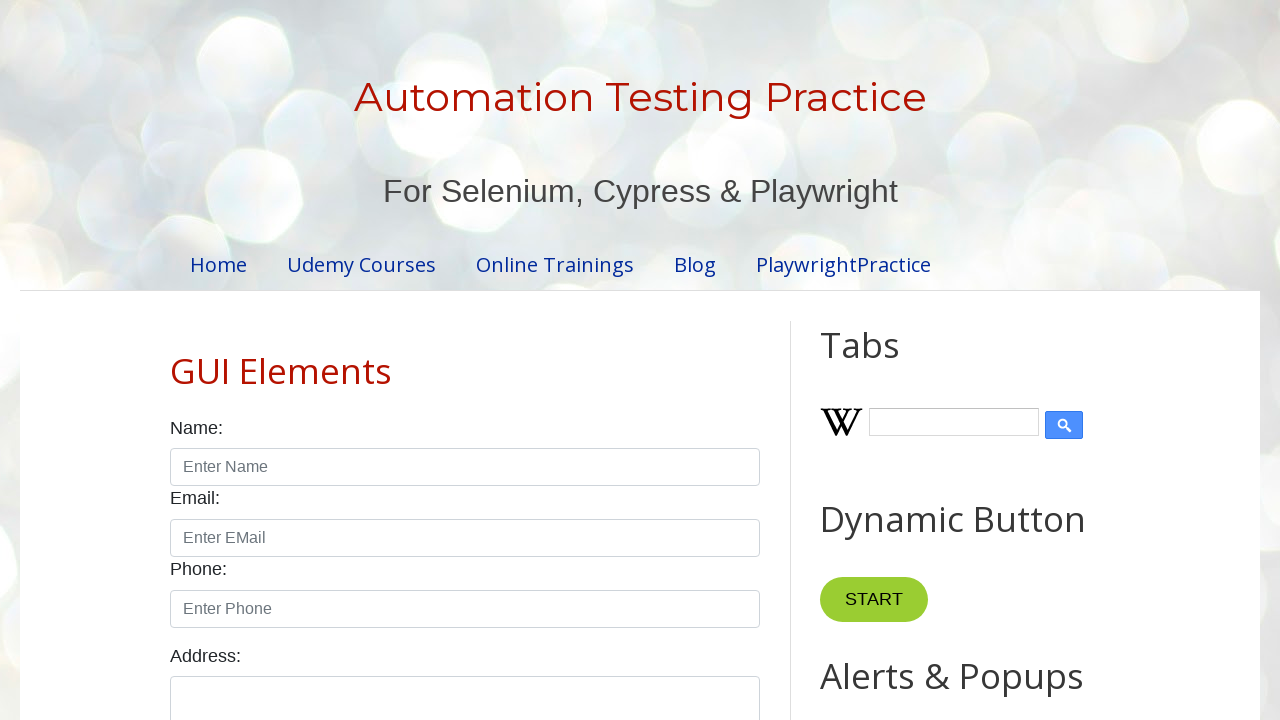

Clicked male radio button using id locator at (176, 360) on #male
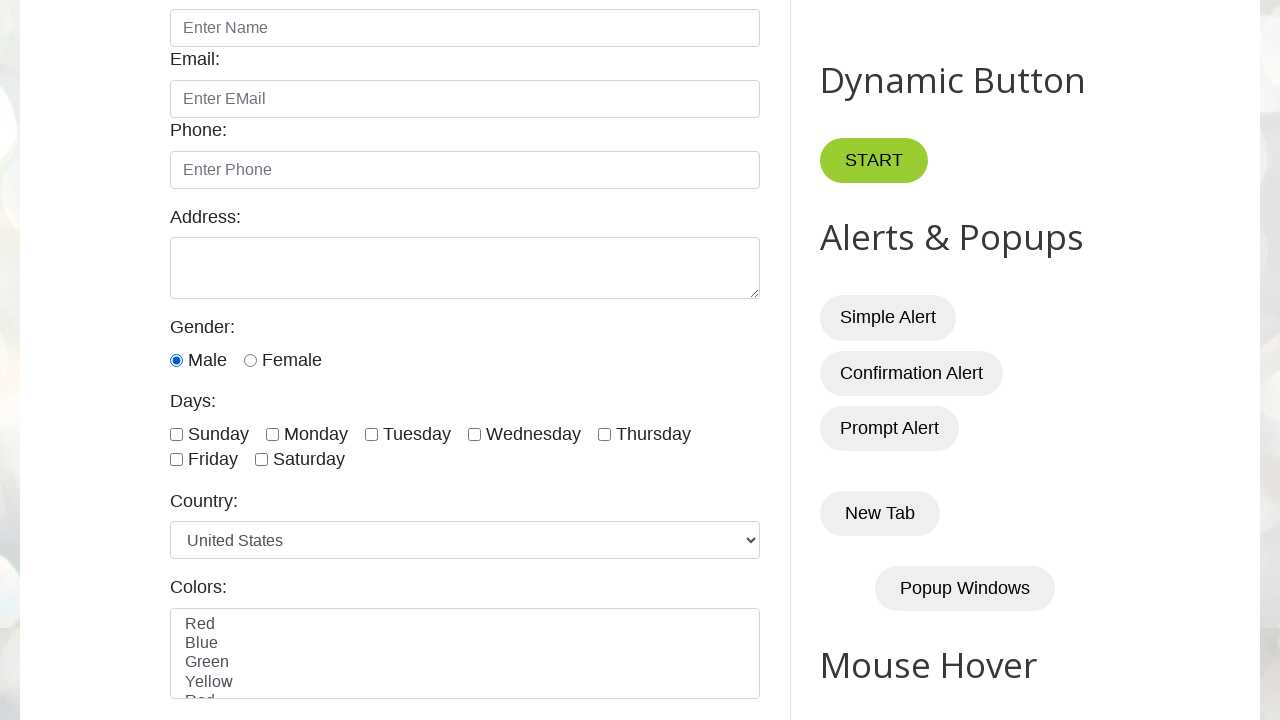

Verified gender radio button element exists using name attribute locator
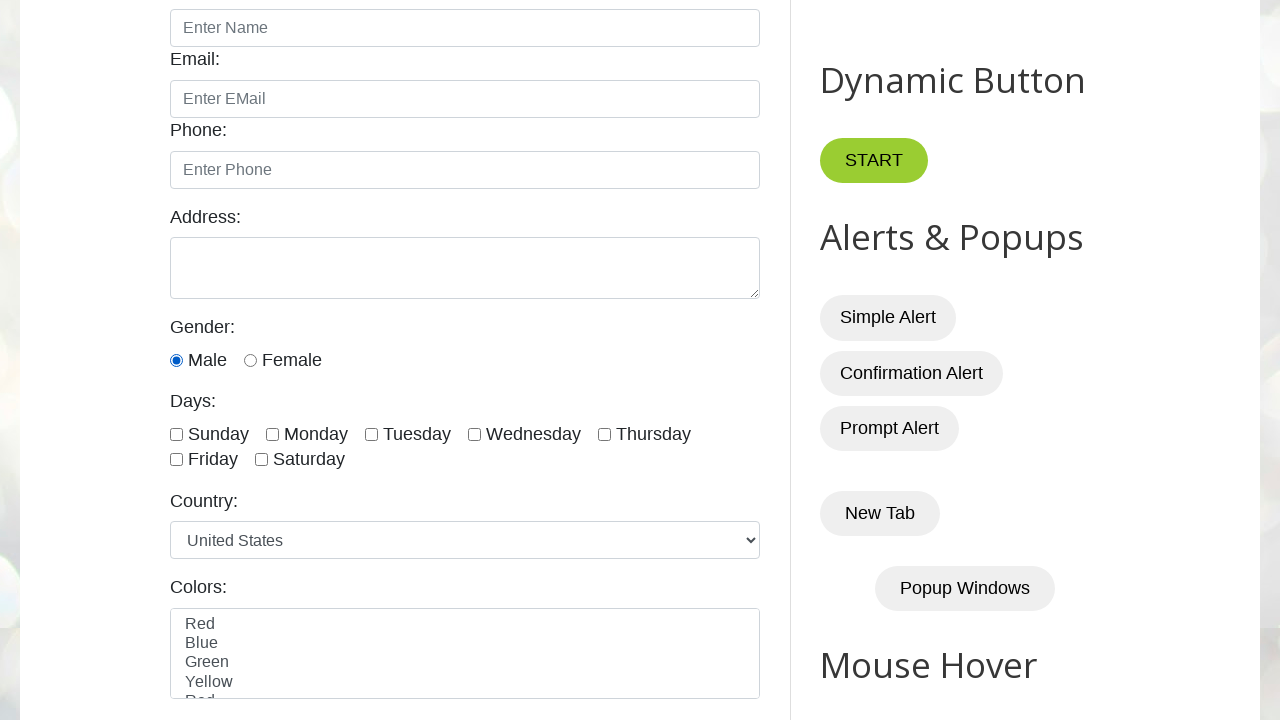

Verified form control element exists using class name locator
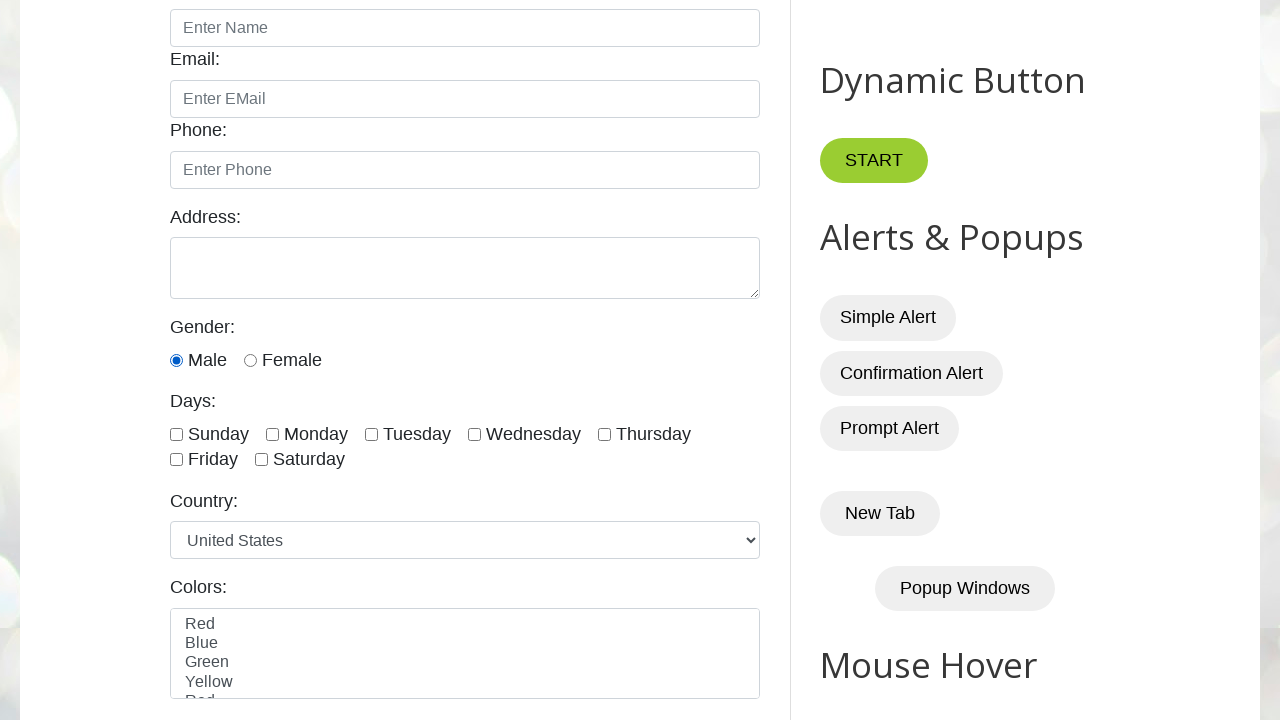

Verified name input element exists using CSS selector with id
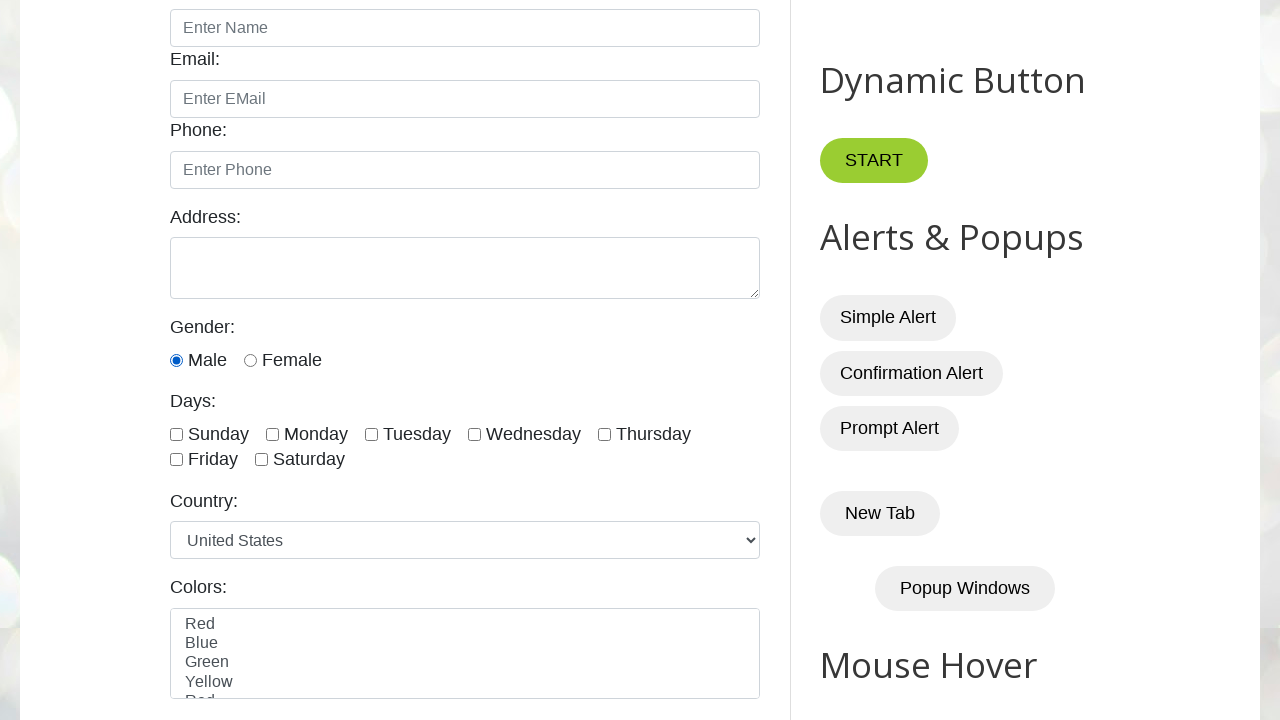

Verified email input element exists using XPath locator
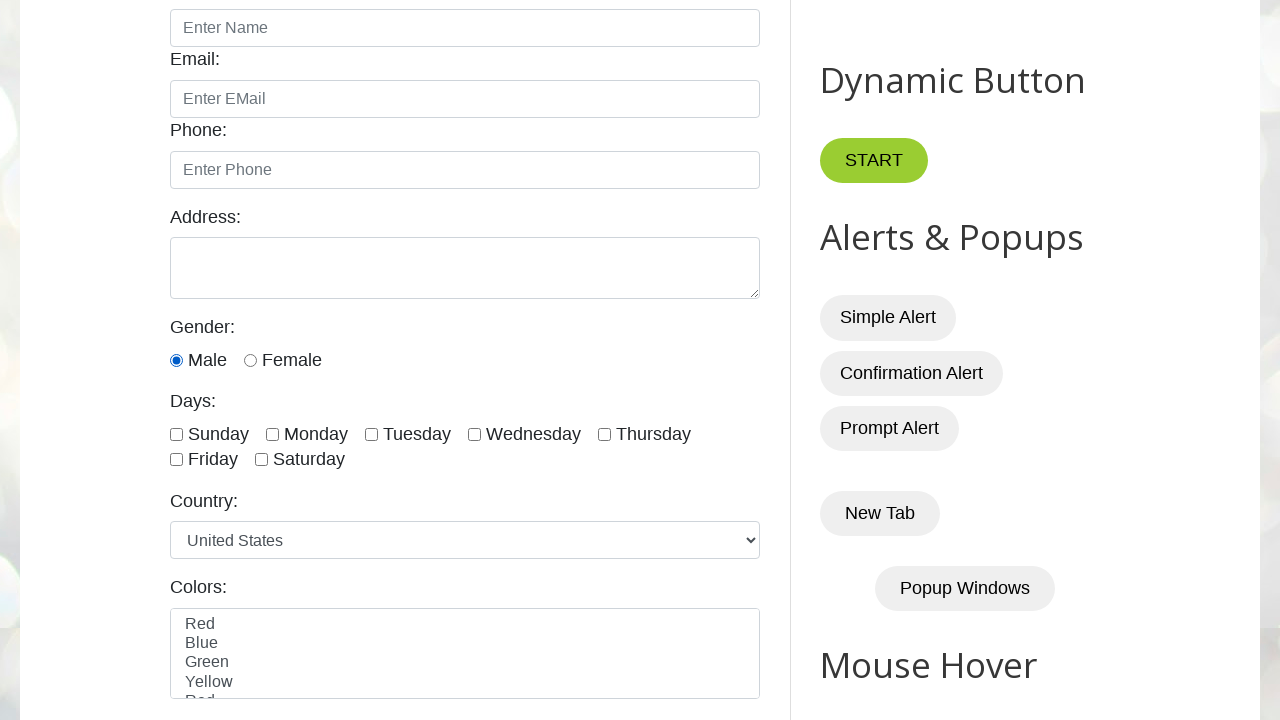

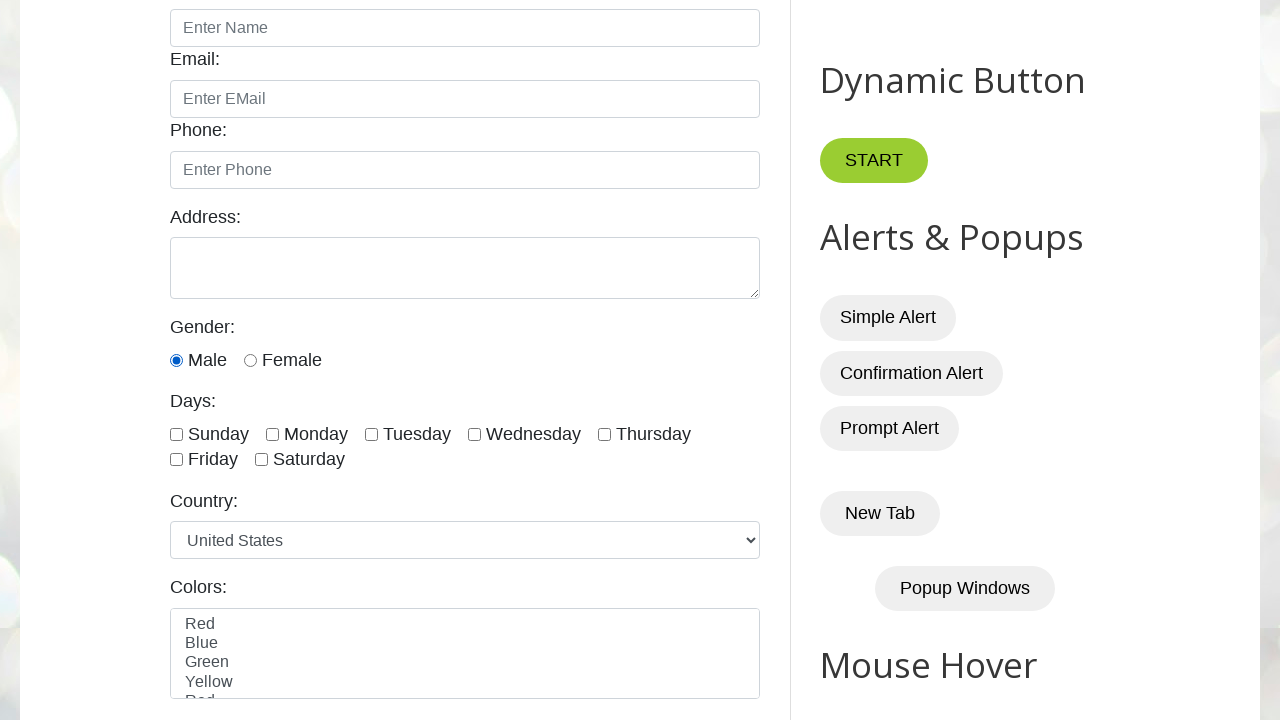